Tests registration form by filling in first name and last name fields on the registration page

Starting URL: http://demo.automationtesting.in/Register.html

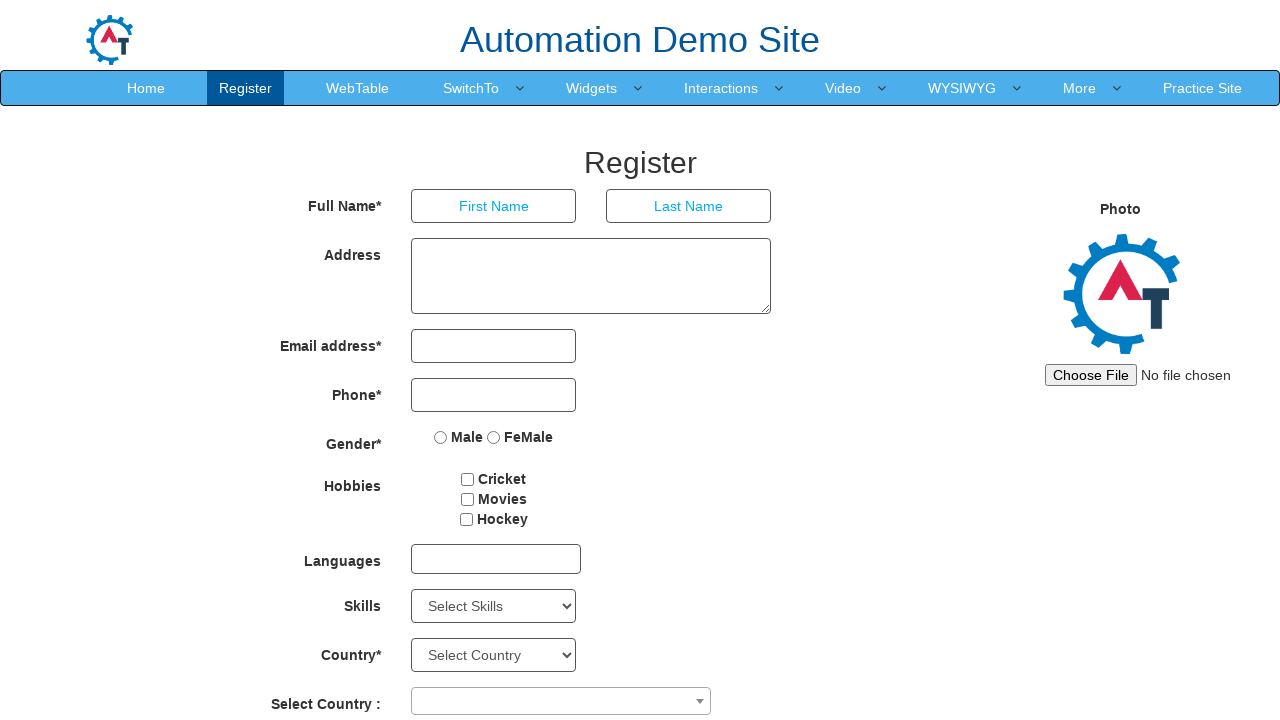

Filled first name field with 'John' on //input[@placeholder='First Name']
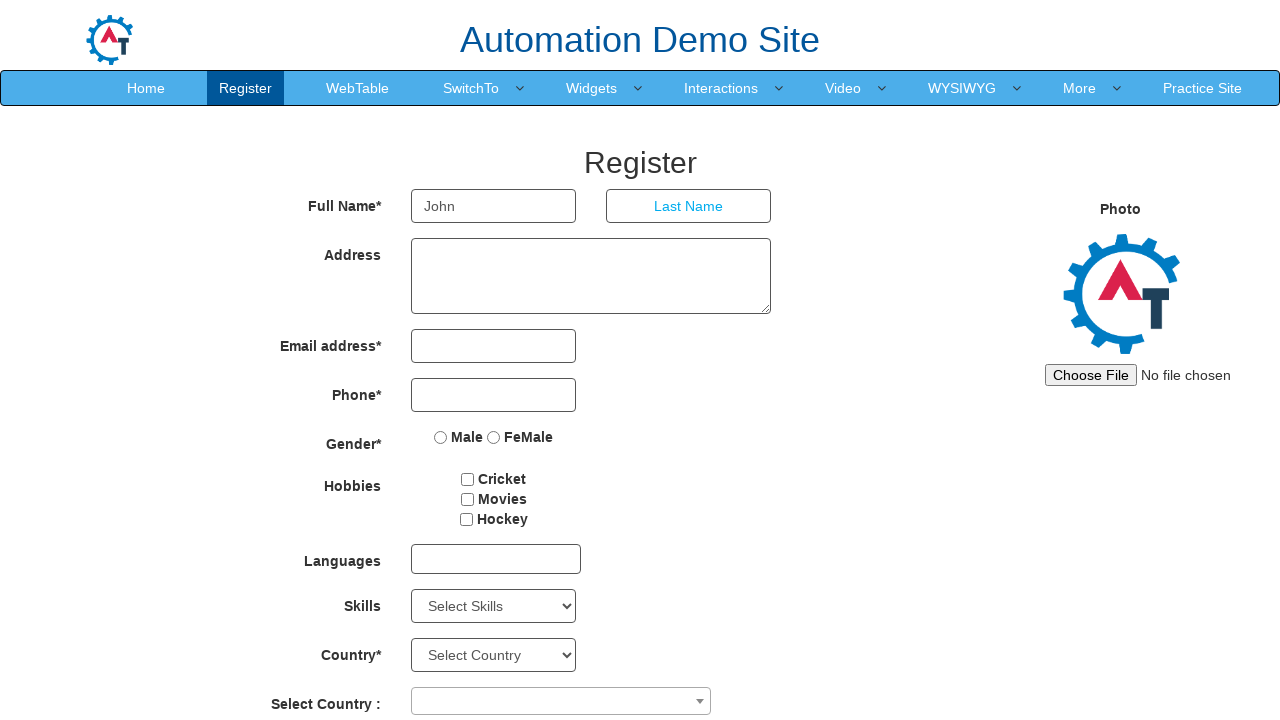

Filled last name field with 'Smith' on //input[@placeholder='Last Name']
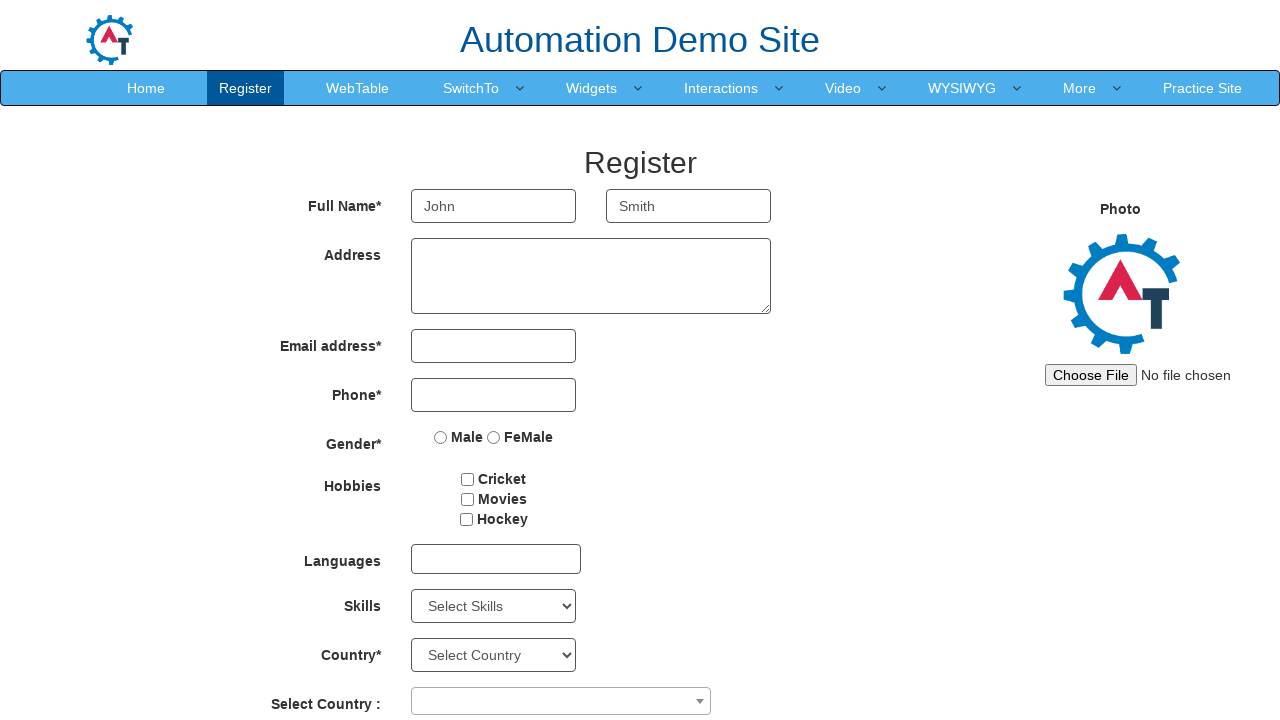

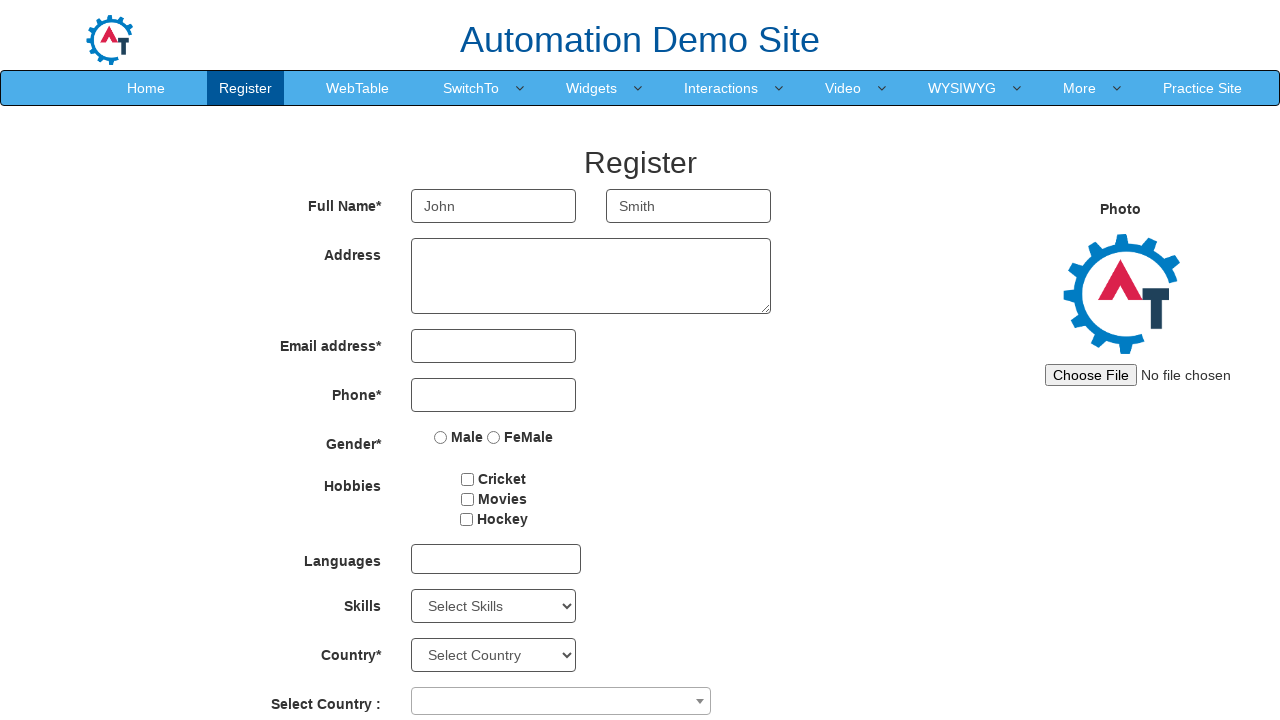